Tests page load synchronization by opening a link in a new tab, switching to it, and submitting an email subscription form

Starting URL: https://demoapps.qspiders.com/ui/pageLoad?sublist=0

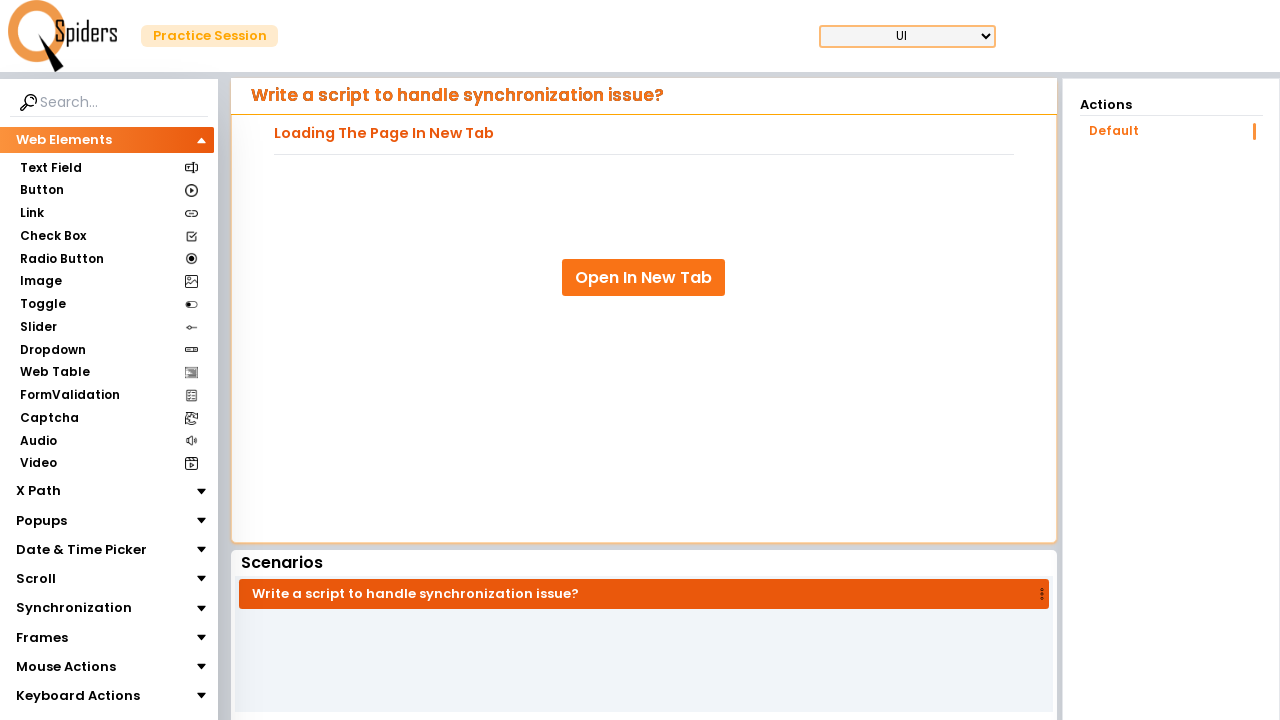

Clicked 'Open In New Tab' link to open page in new tab at (644, 278) on xpath=//a[.='Open In New Tab']
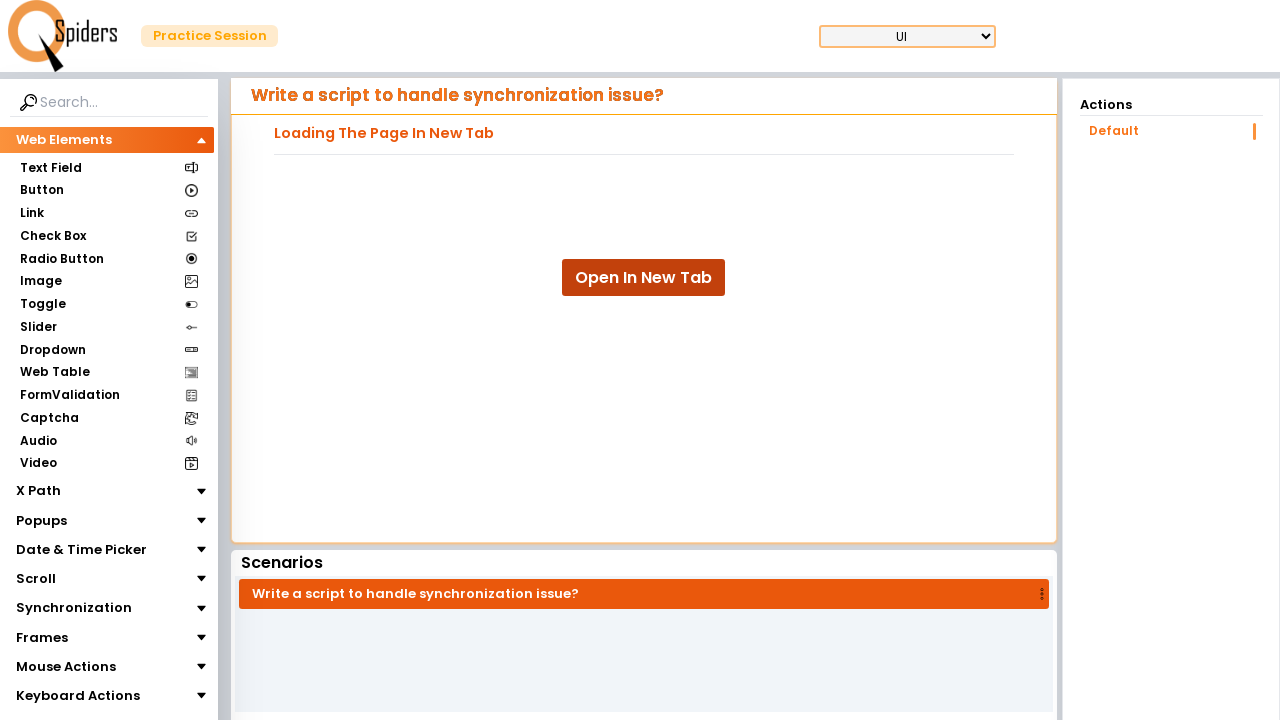

New tab loaded and became active
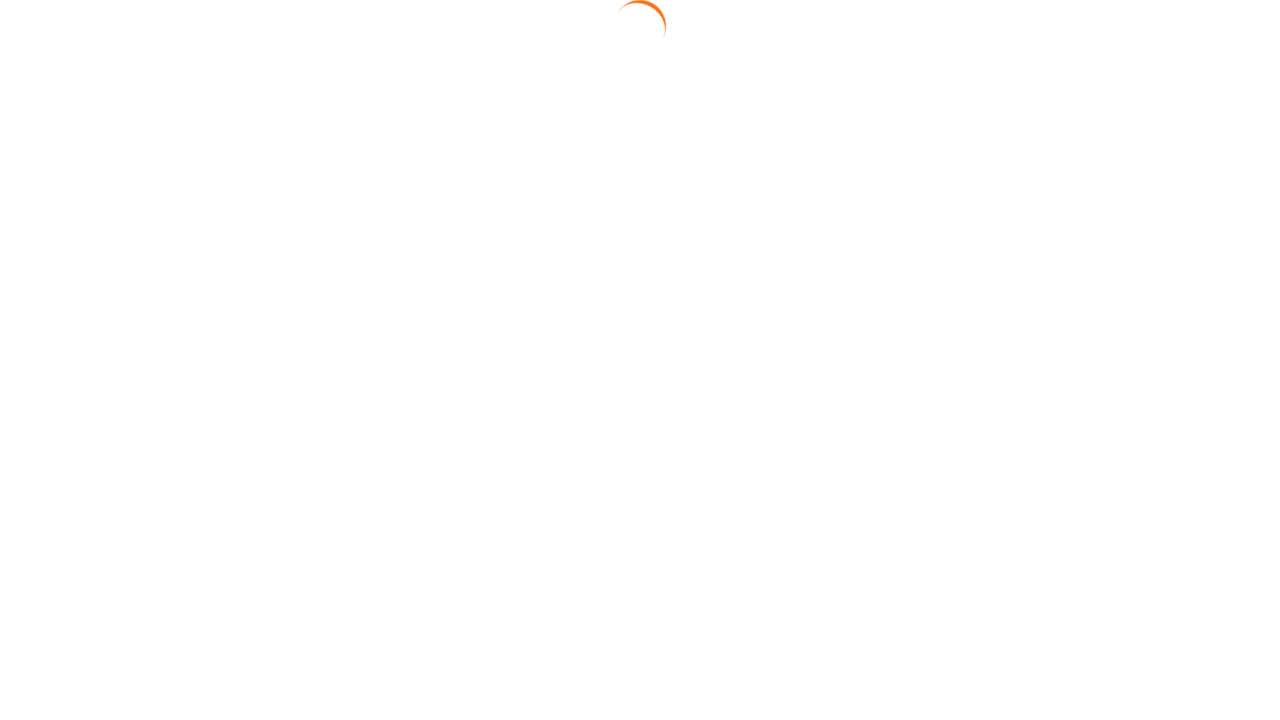

Filled email field with 'test.user@gmail.com' on #email
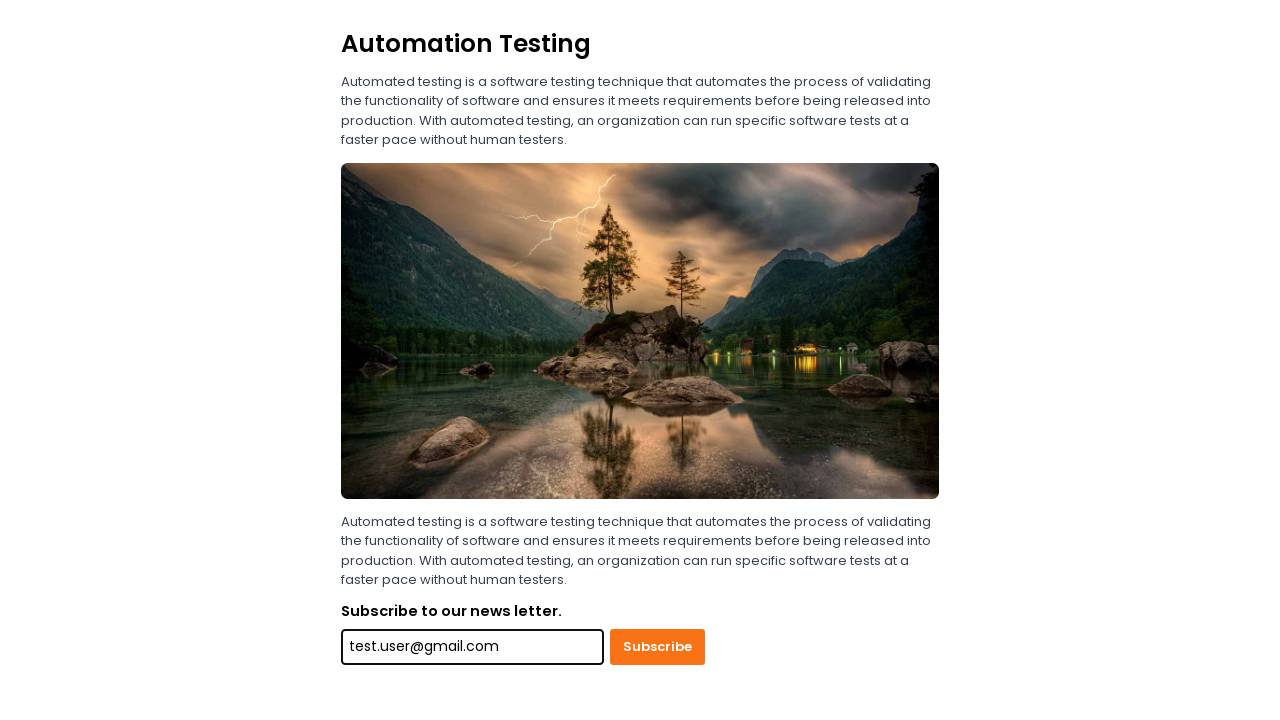

Clicked Subscribe button to submit email subscription form at (658, 647) on xpath=//button[.='Subscribe']
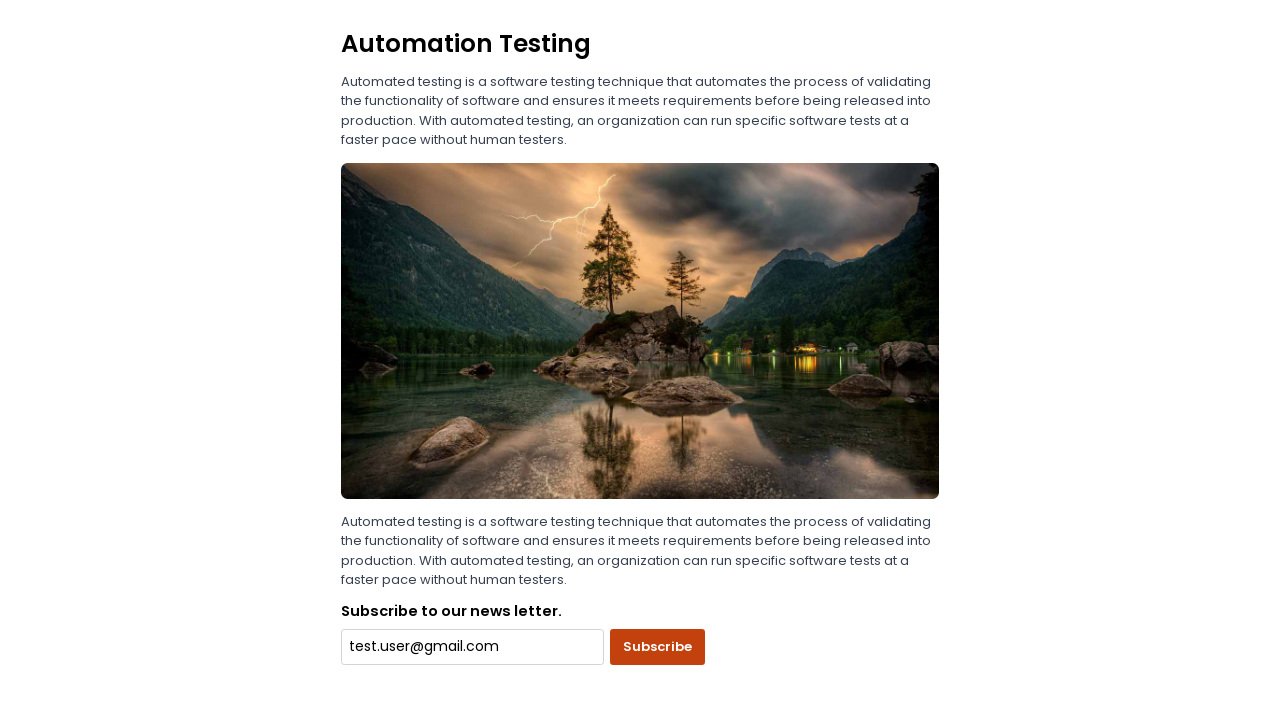

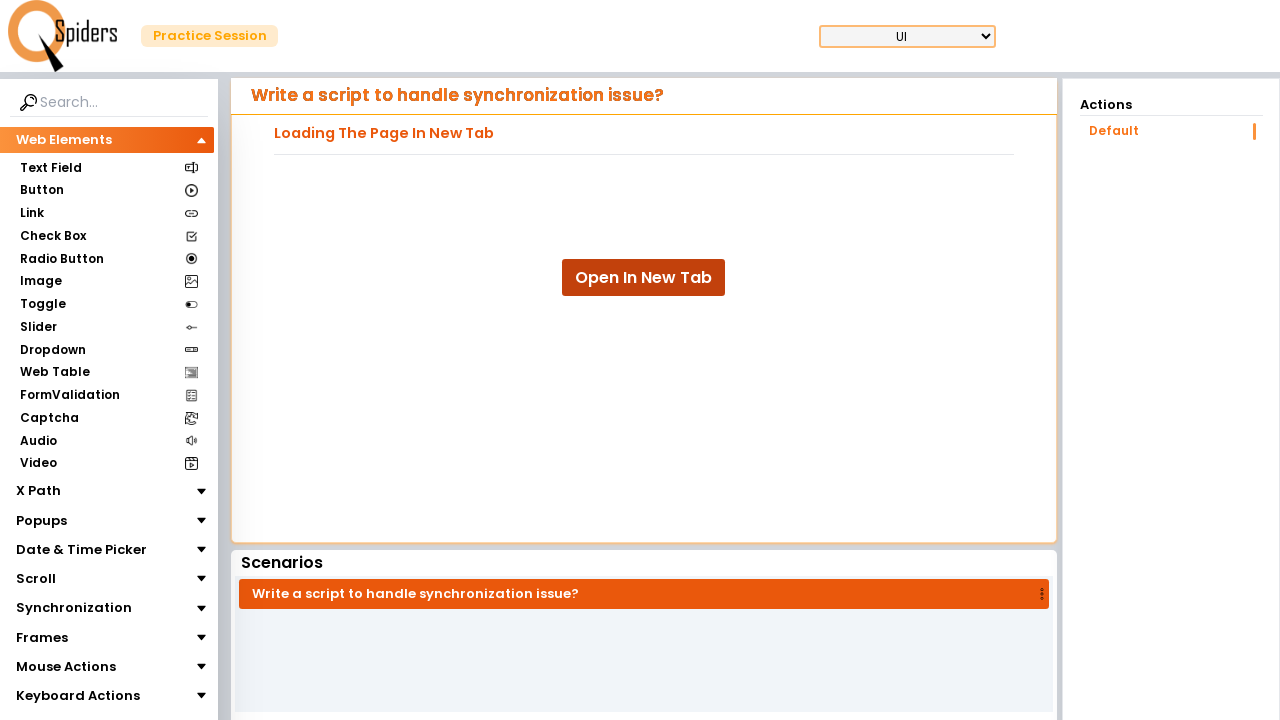